Tests dynamic element creation and deletion functionality by clicking the Add Element button multiple times to create Delete buttons

Starting URL: http://the-internet.herokuapp.com/add_remove_elements/

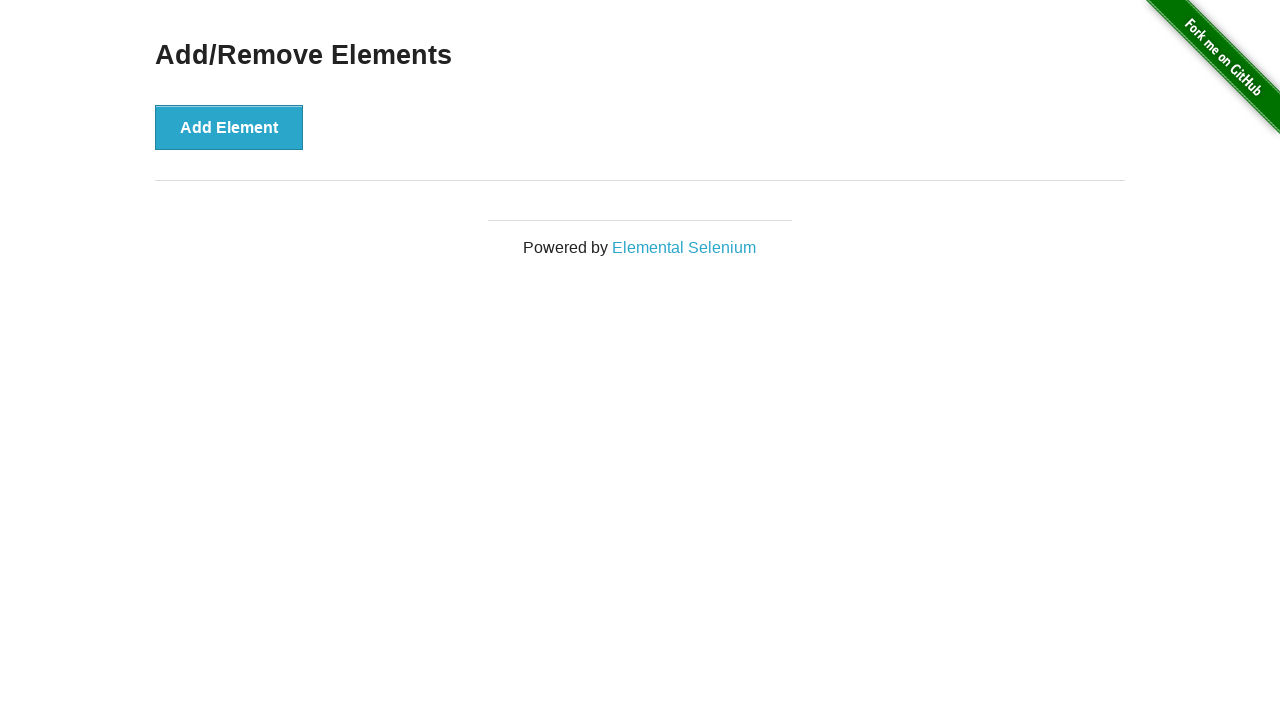

Clicked Add Element button to create a Delete button at (229, 127) on xpath=//button[text()="Add Element"]
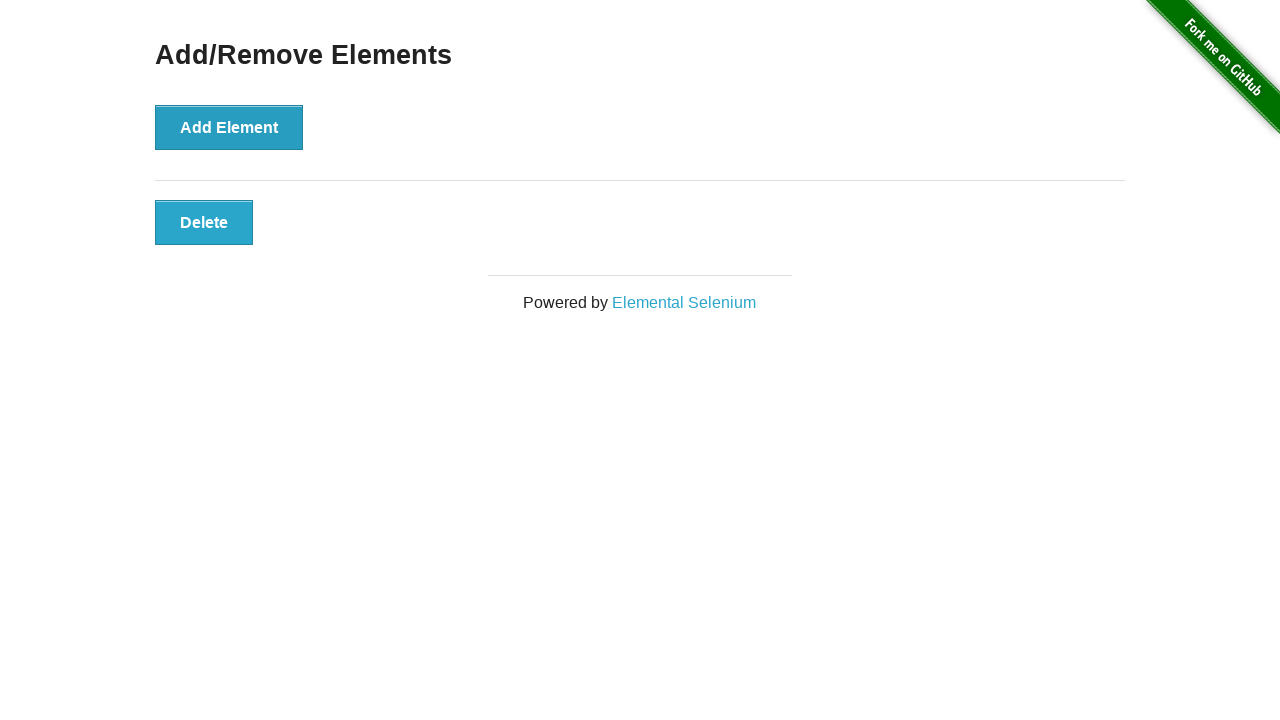

Clicked Add Element button to create a Delete button at (229, 127) on xpath=//button[text()="Add Element"]
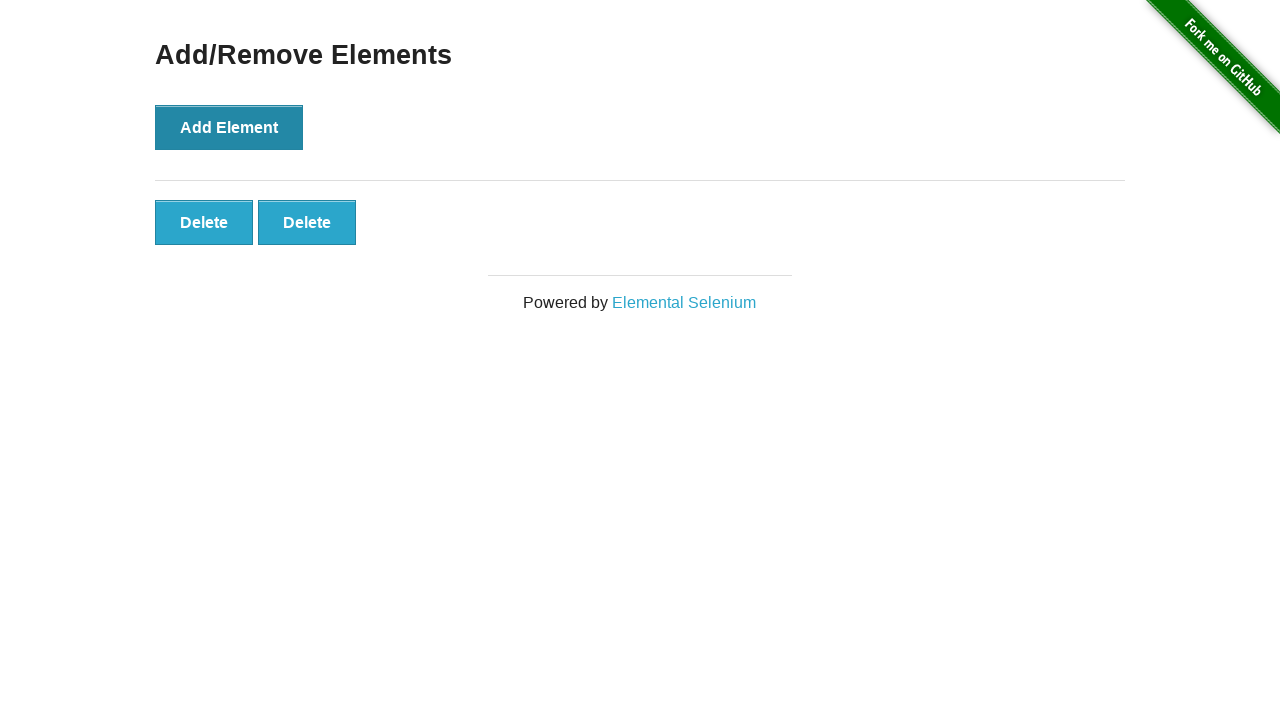

Clicked Add Element button to create a Delete button at (229, 127) on xpath=//button[text()="Add Element"]
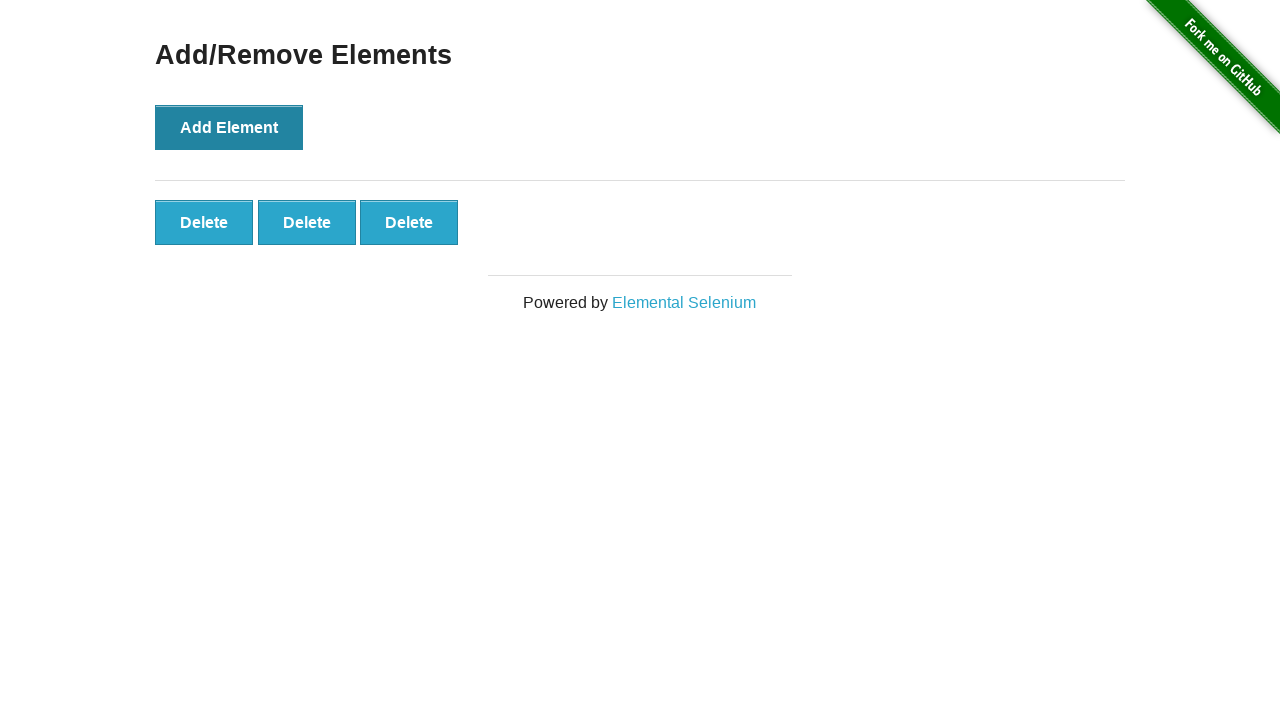

Clicked Add Element button to create a Delete button at (229, 127) on xpath=//button[text()="Add Element"]
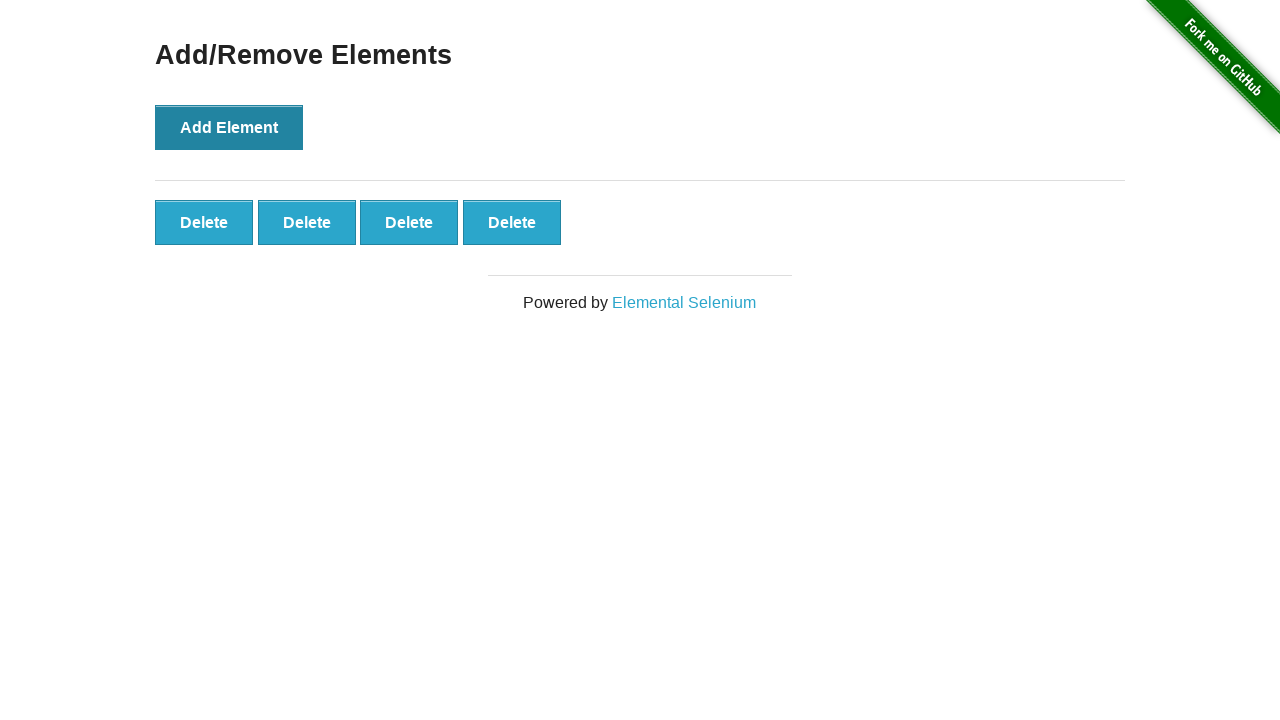

Clicked Add Element button to create a Delete button at (229, 127) on xpath=//button[text()="Add Element"]
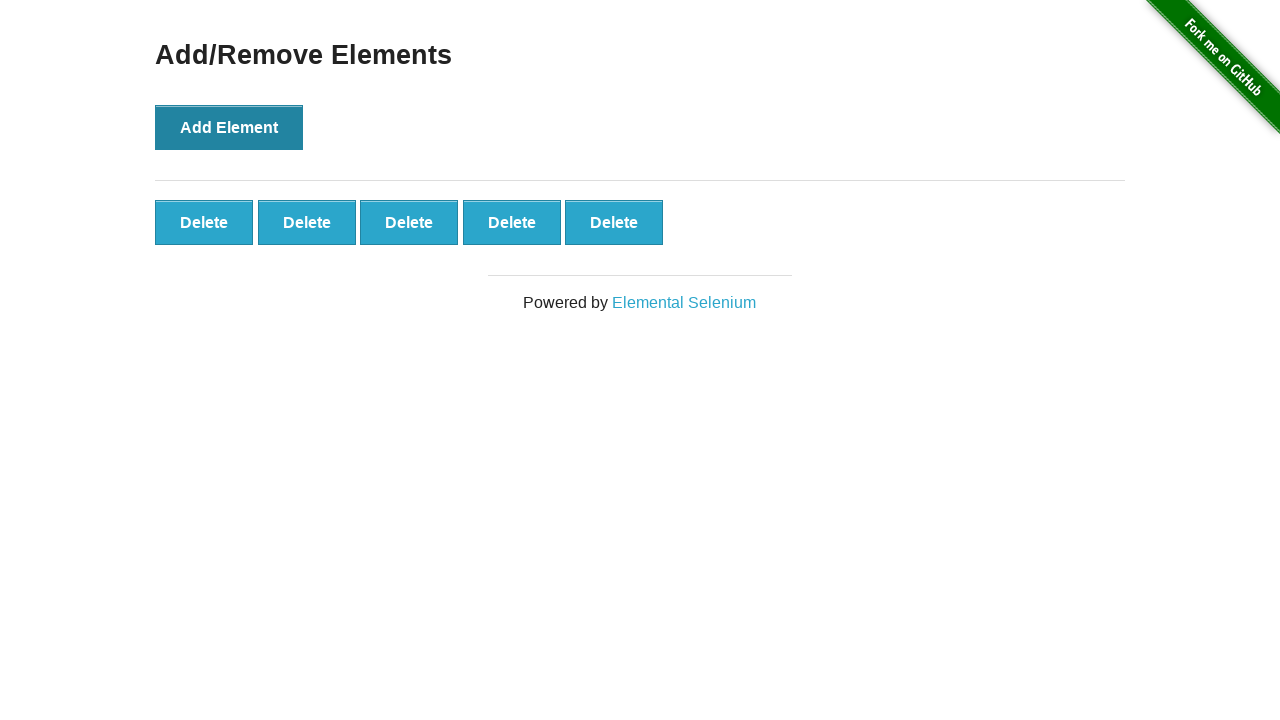

Verified that Delete buttons were created and loaded
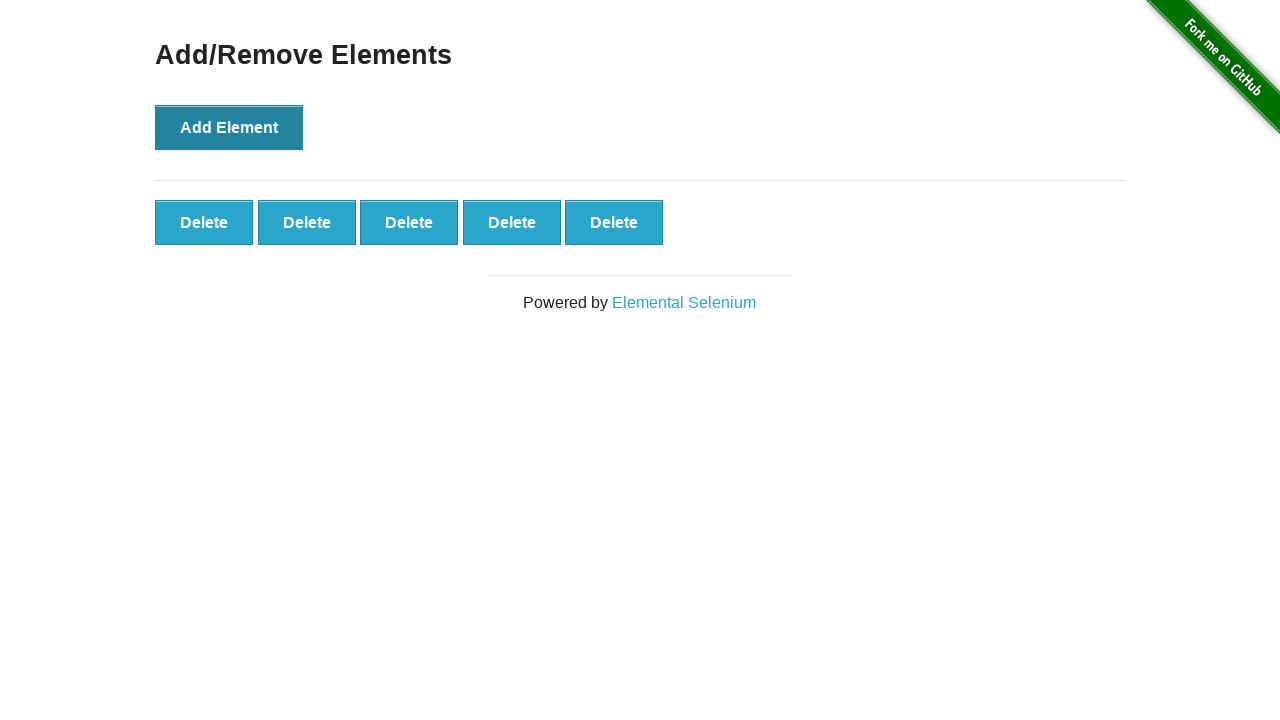

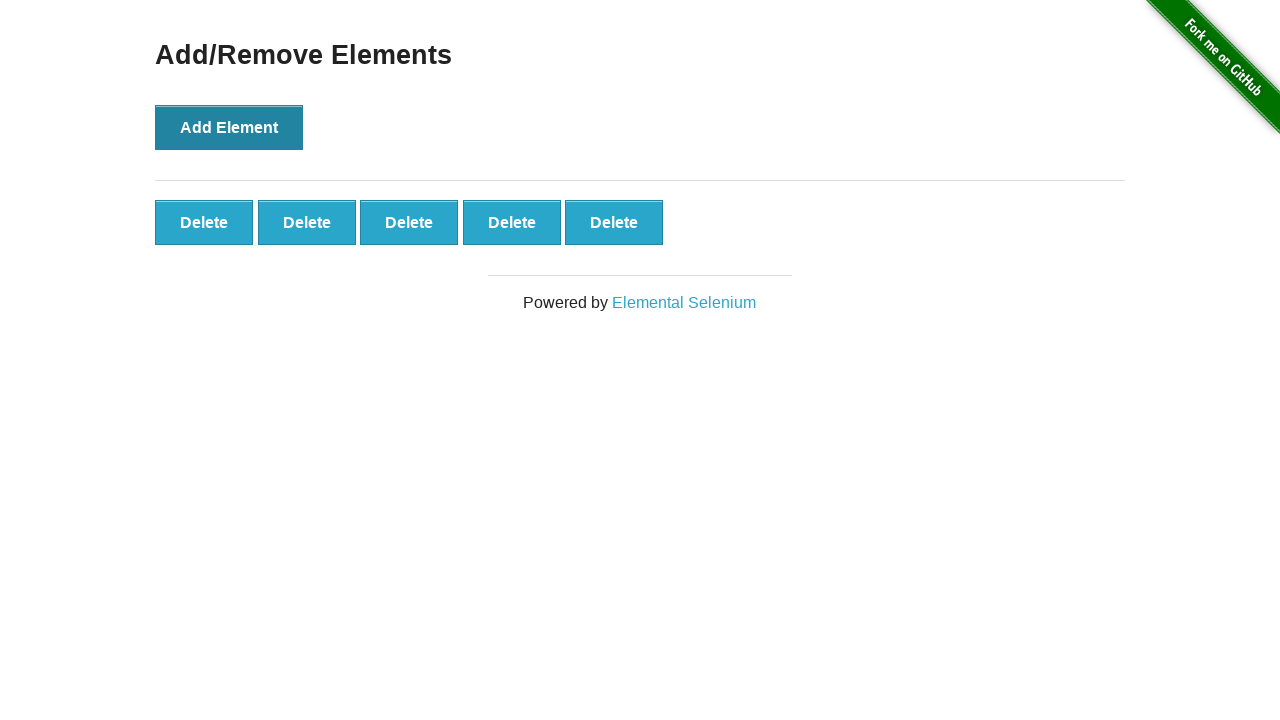